Tests selecting an option from the dropdown list and verifies the selection

Starting URL: https://bonigarcia.dev/selenium-webdriver-java/web-form.html

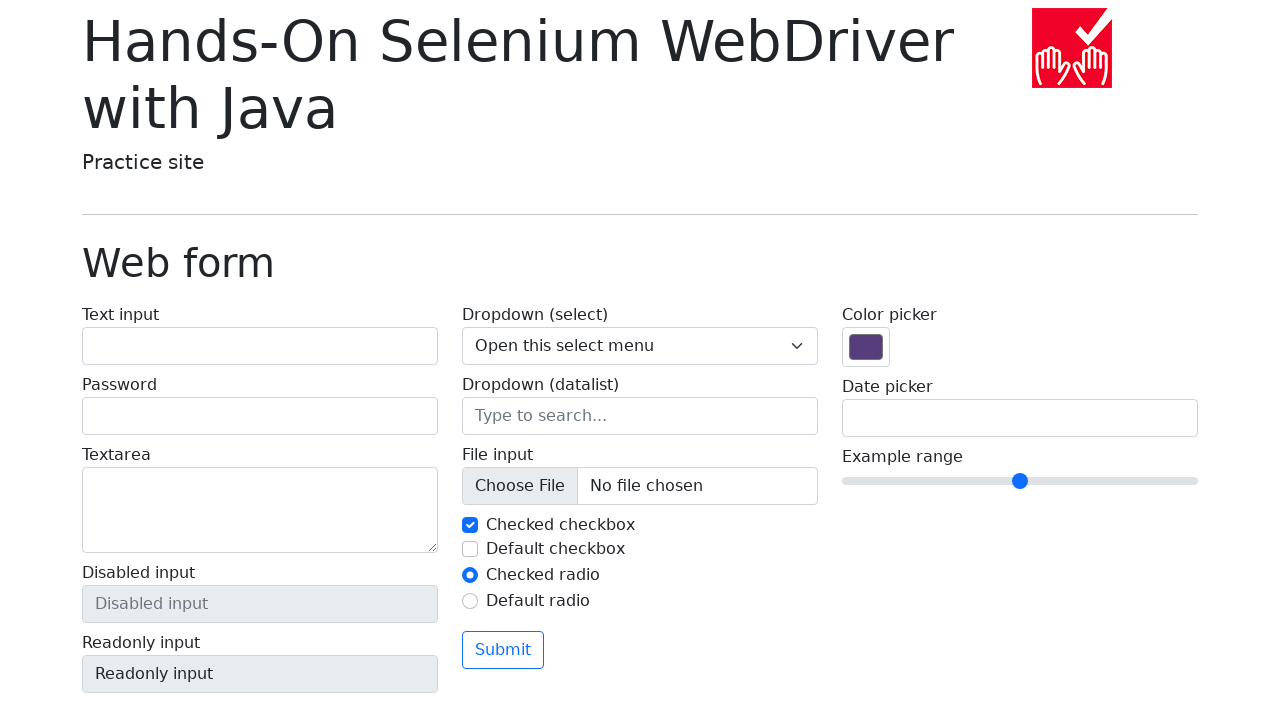

Navigated to web form page
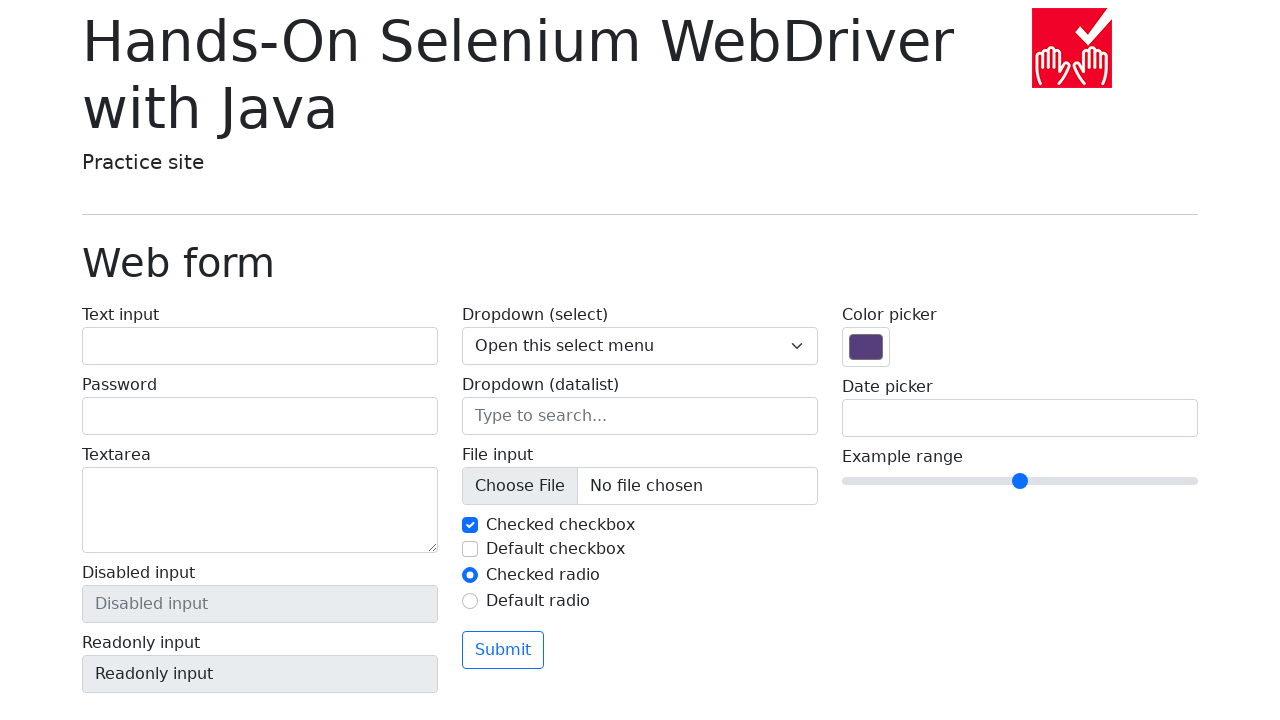

Selected option '3' from dropdown list on select[name='my-select']
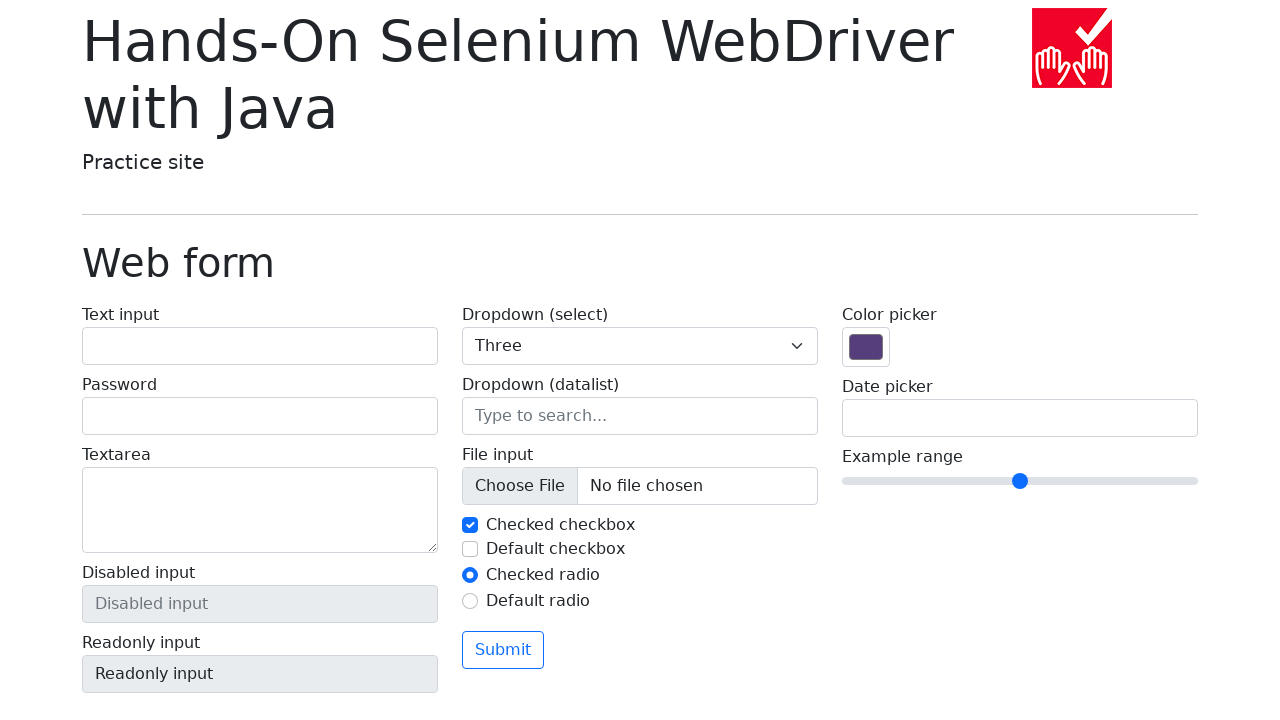

Verified dropdown selection is '3'
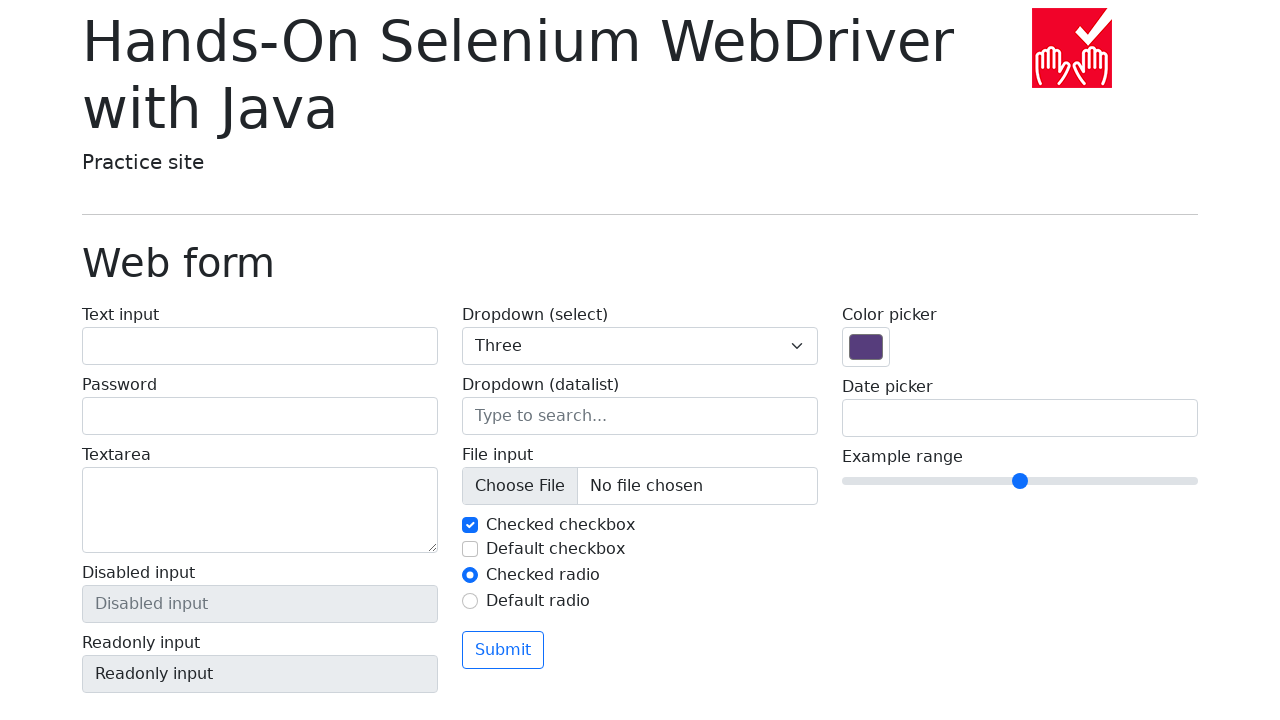

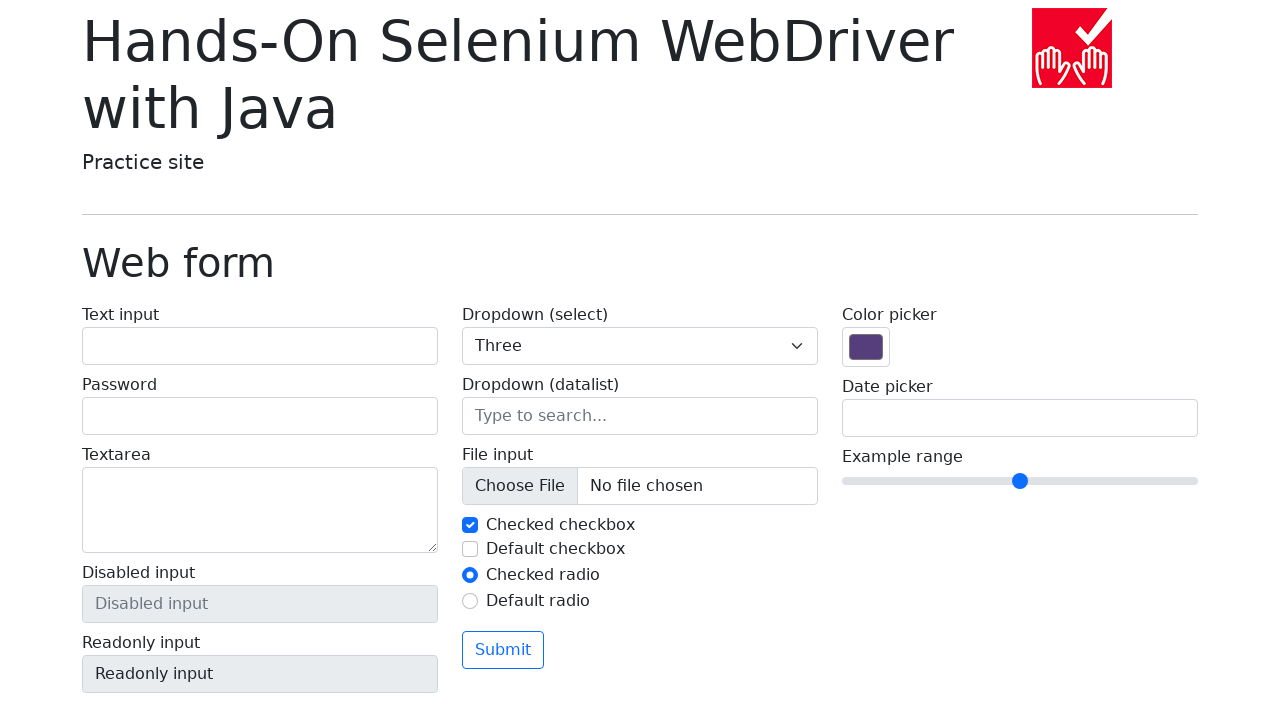